Tests the Practice Form on DemoQA by filling out all form fields including name, email, gender, mobile number, date of birth, subjects, hobbies, state/city selection, and address, then submitting the form and closing the confirmation popup.

Starting URL: https://demoqa.com

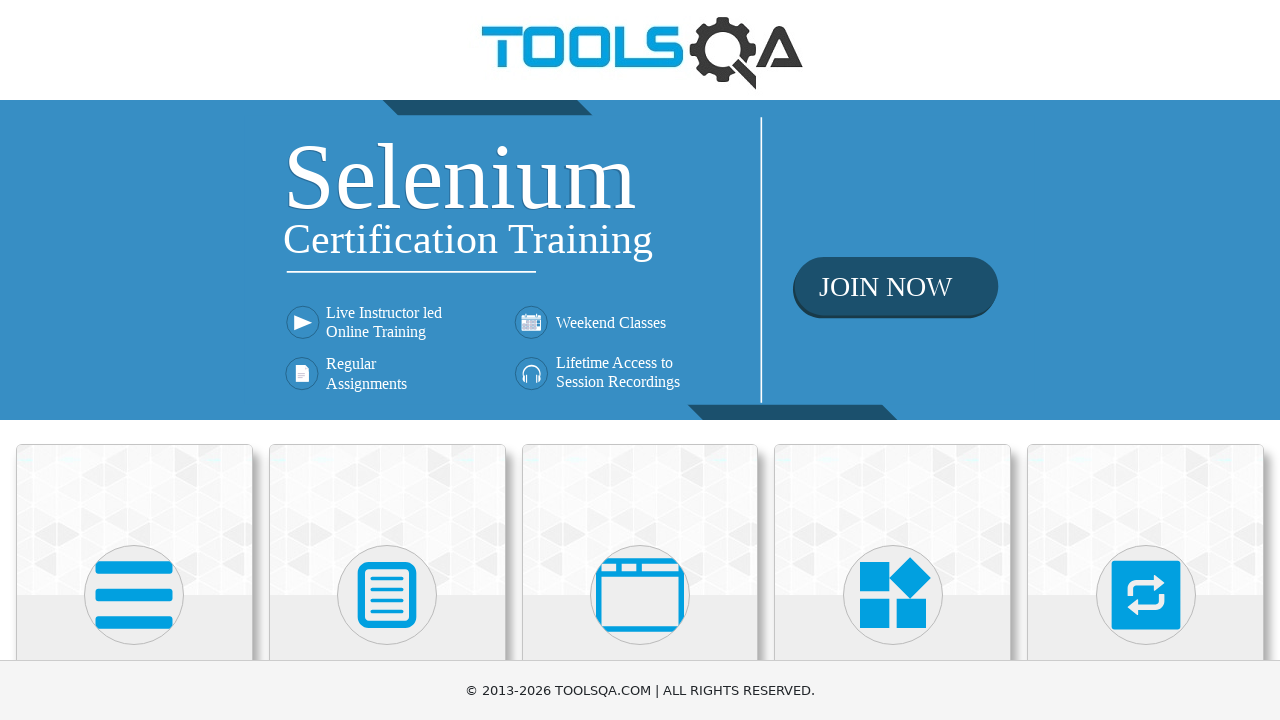

Clicked on Forms card at (387, 360) on xpath=//h5[text()='Forms']
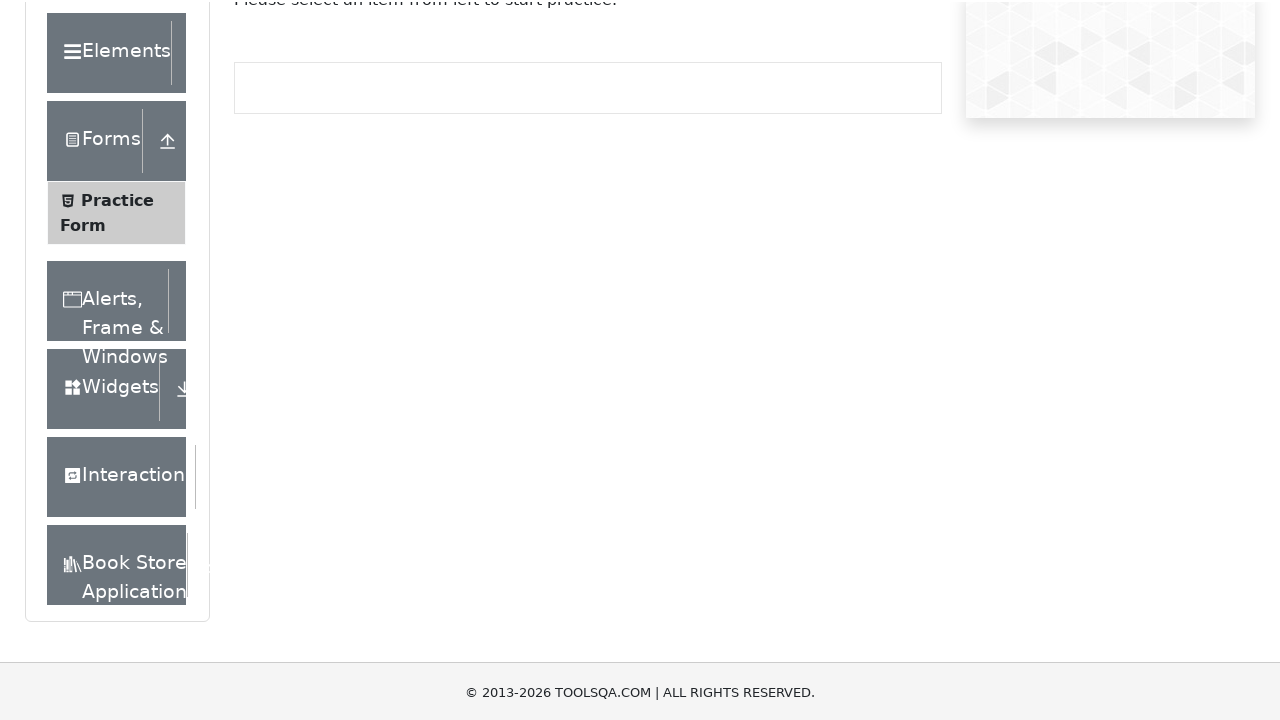

Forms page loaded
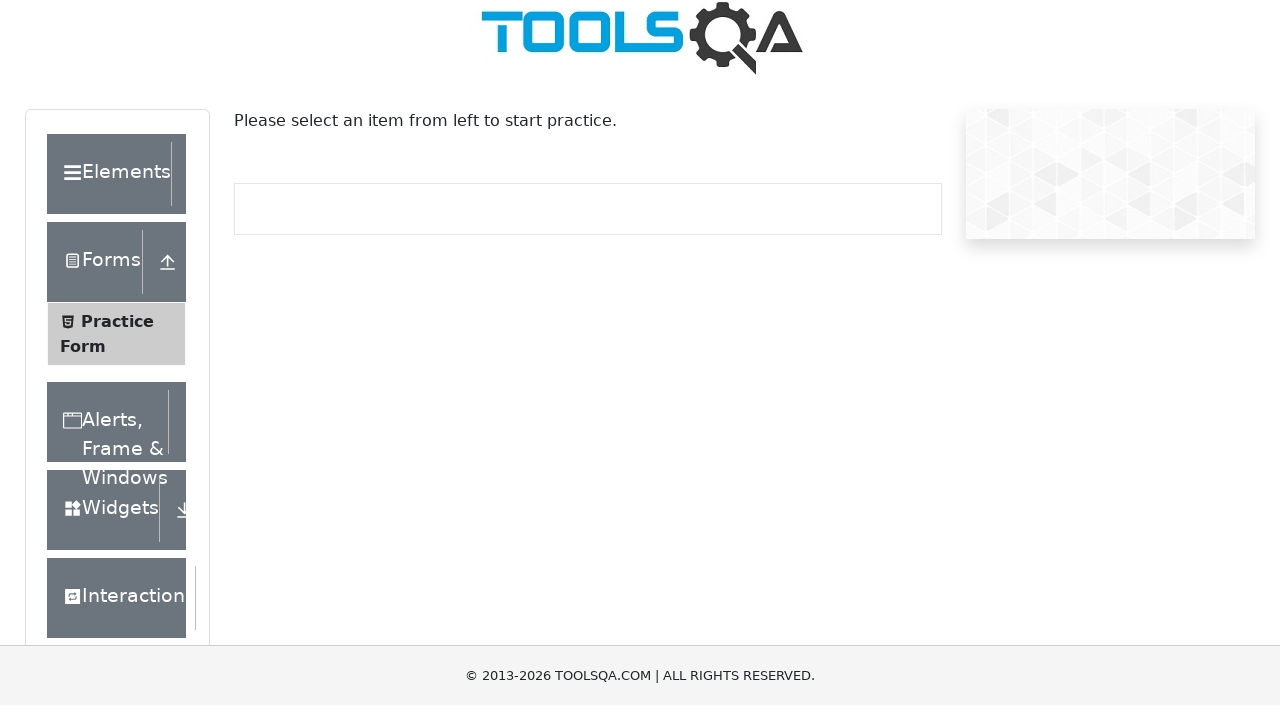

Clicked on Practice Form menu item at (117, 336) on xpath=//span[text()='Practice Form']
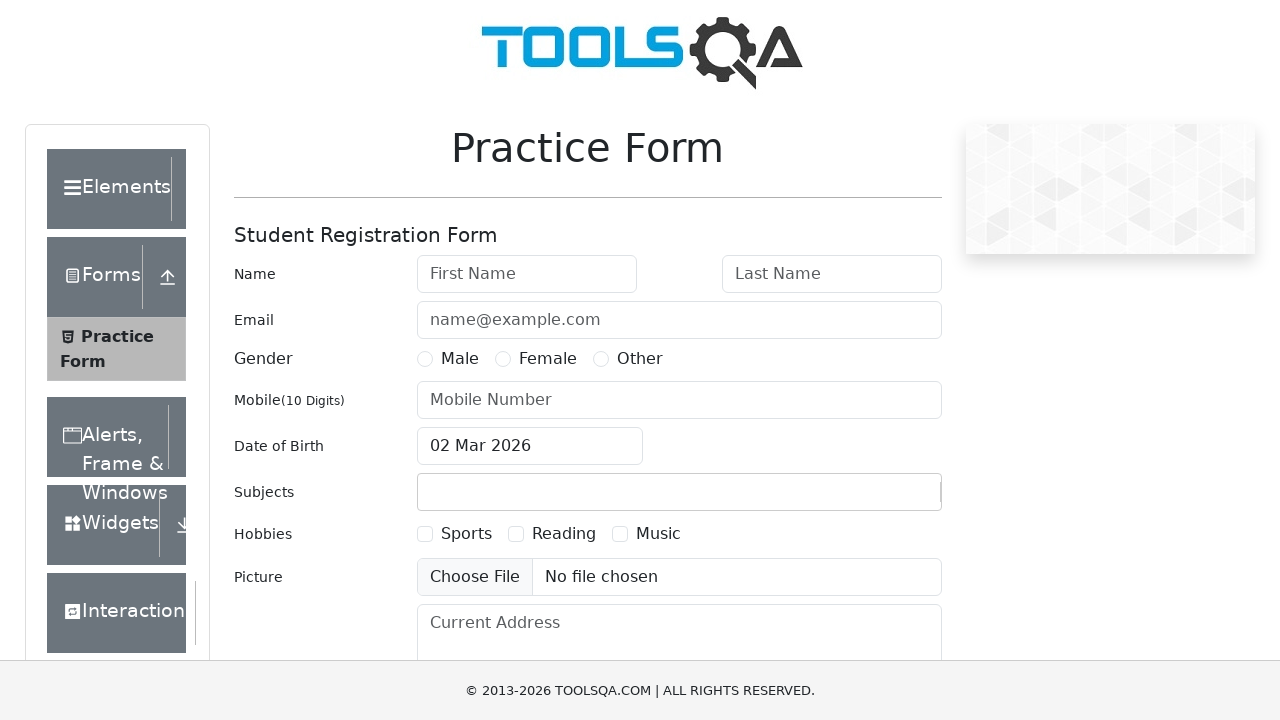

Filled First Name with 'Eduardo' on #firstName
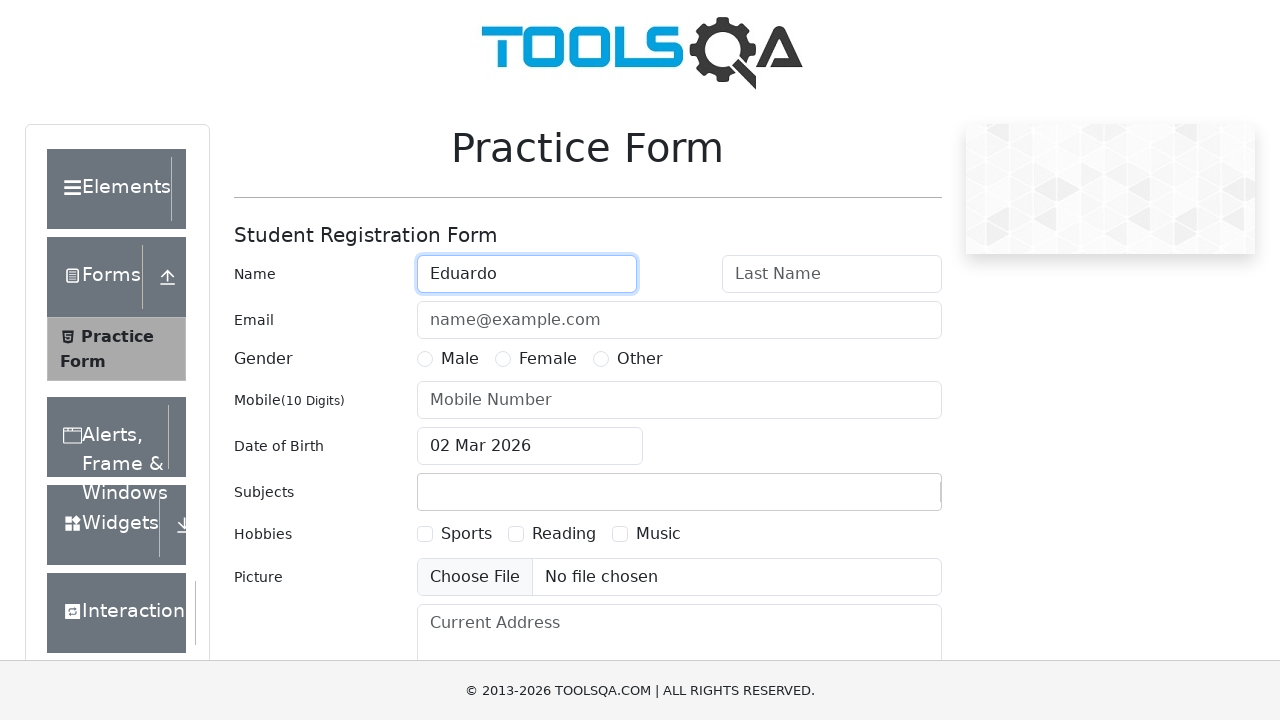

Filled Last Name with 'Santana' on #lastName
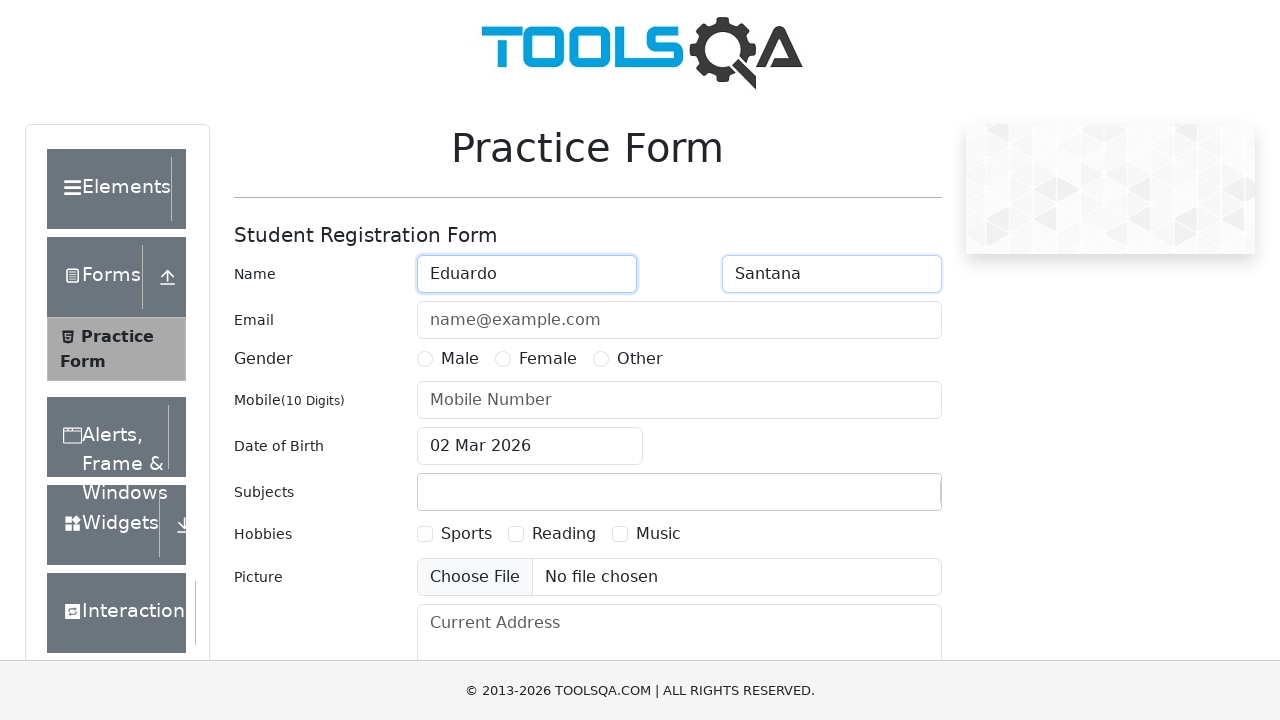

Filled Email with 'eduardo.santana@example.com' on #userEmail
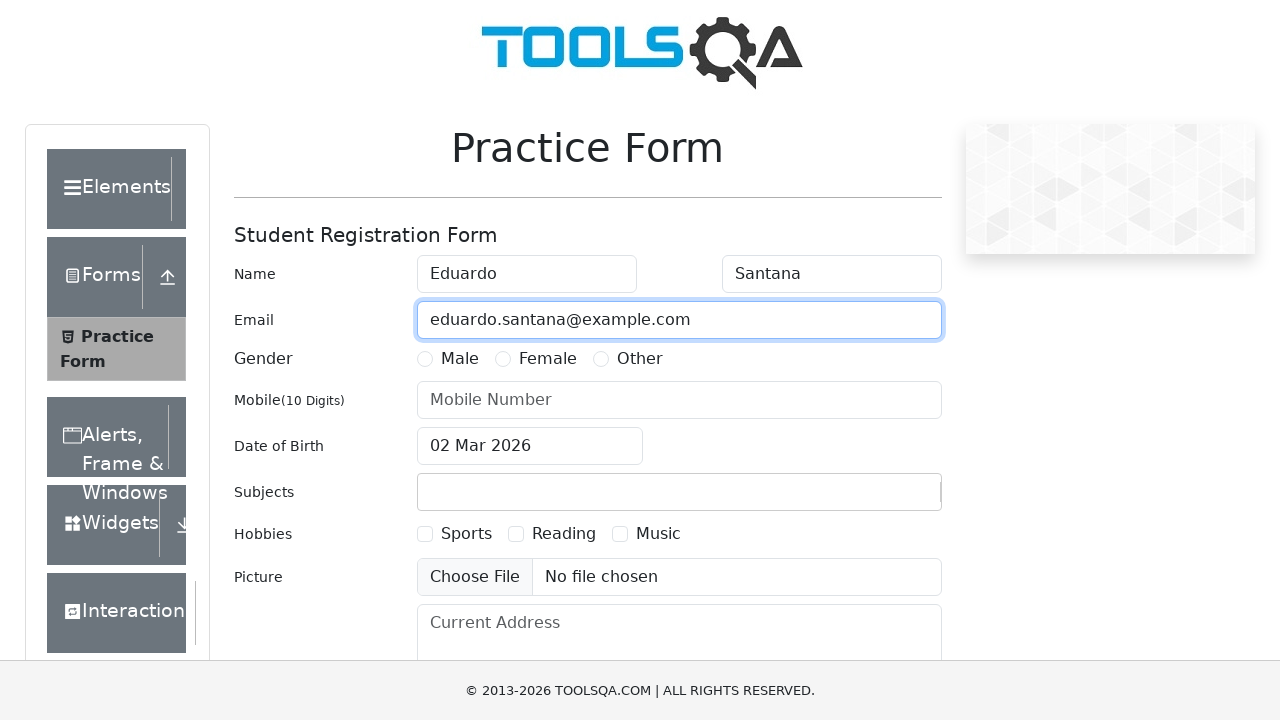

Selected Gender as Male at (460, 359) on xpath=//label[text()='Male']
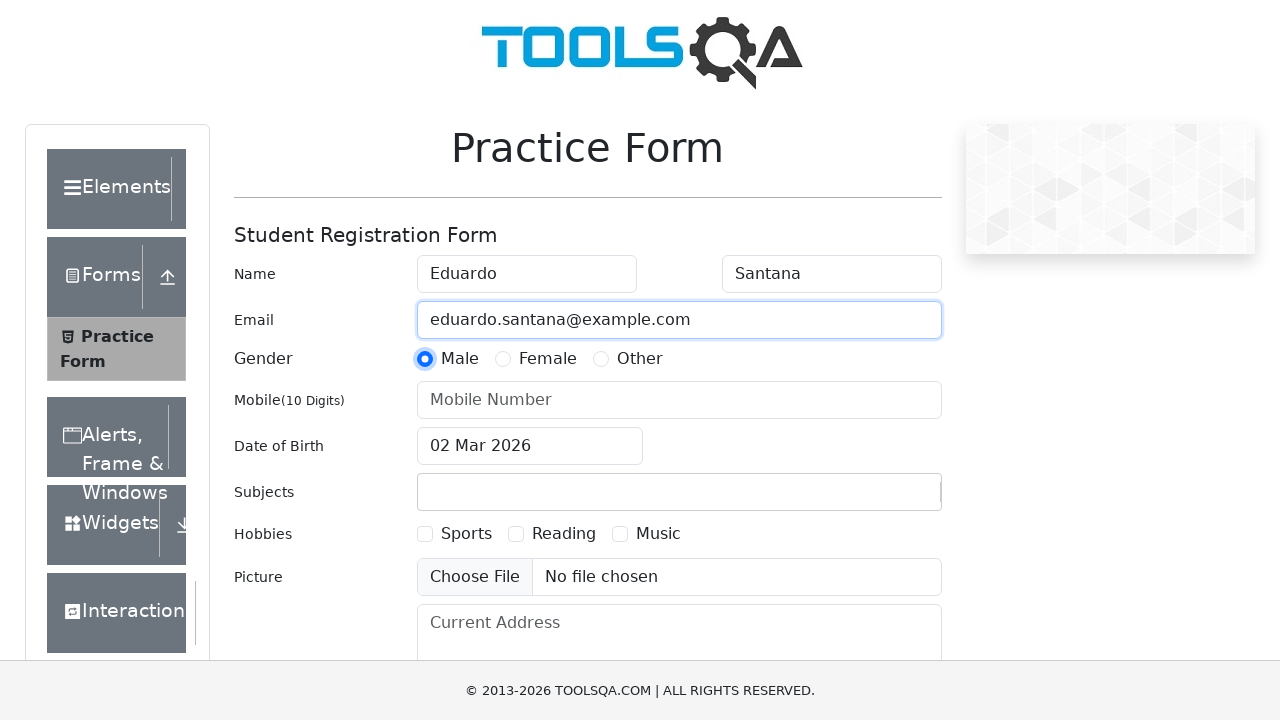

Filled Mobile Number with '11999999999' on #userNumber
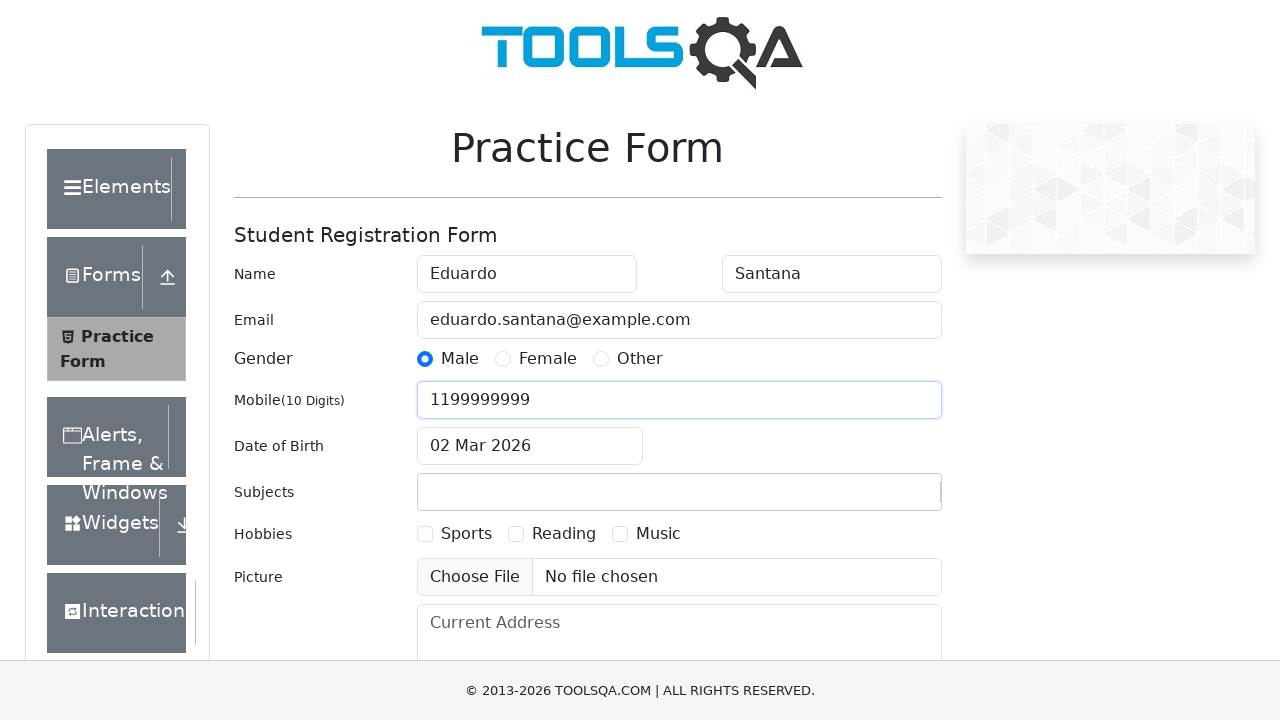

Clicked on Date of Birth input field at (530, 446) on #dateOfBirthInput
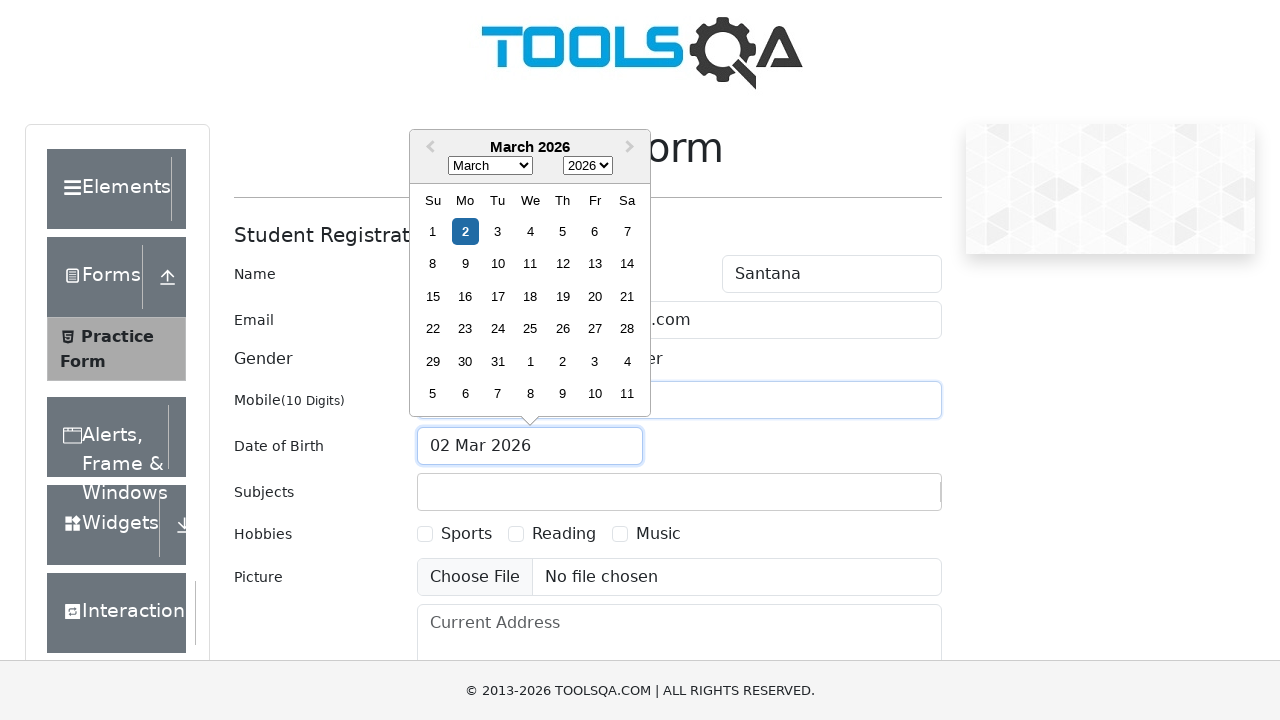

Filled Date of Birth with '04/12/1982' on #dateOfBirthInput
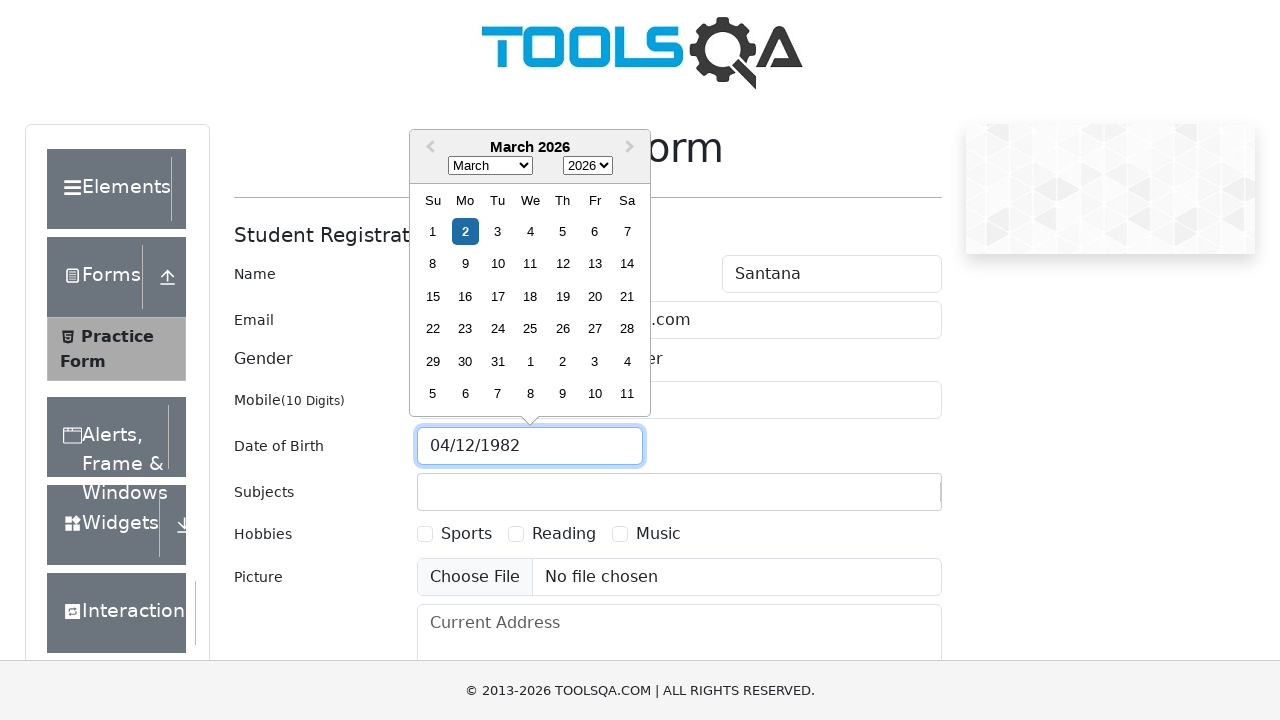

Pressed Enter to confirm Date of Birth on #dateOfBirthInput
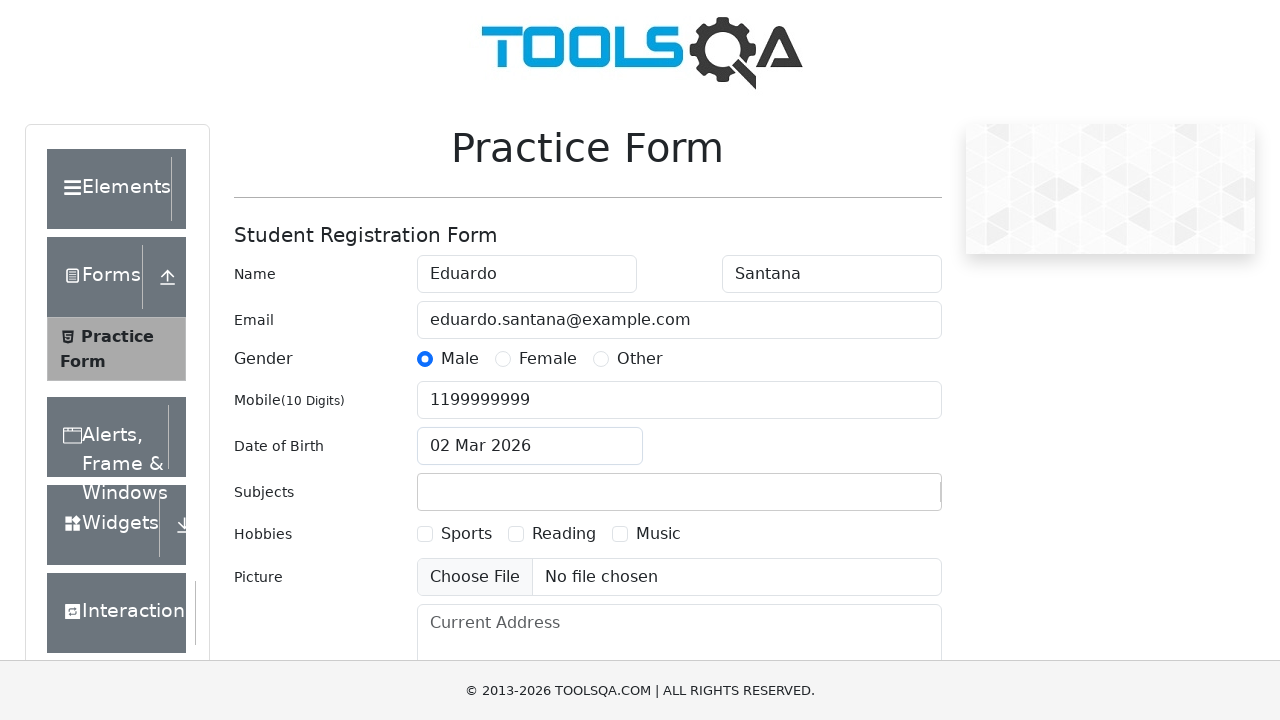

Filled Subjects field with 'Maths' on #subjectsInput
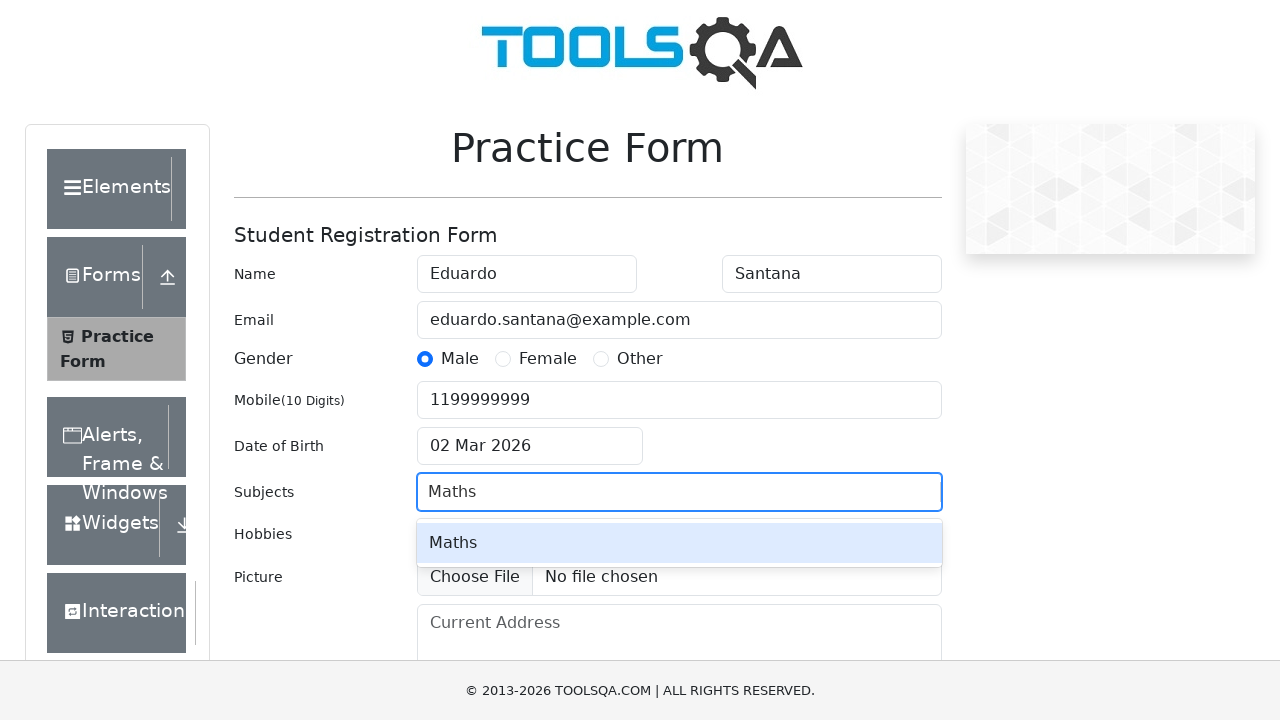

Pressed Enter to add Maths as subject on #subjectsInput
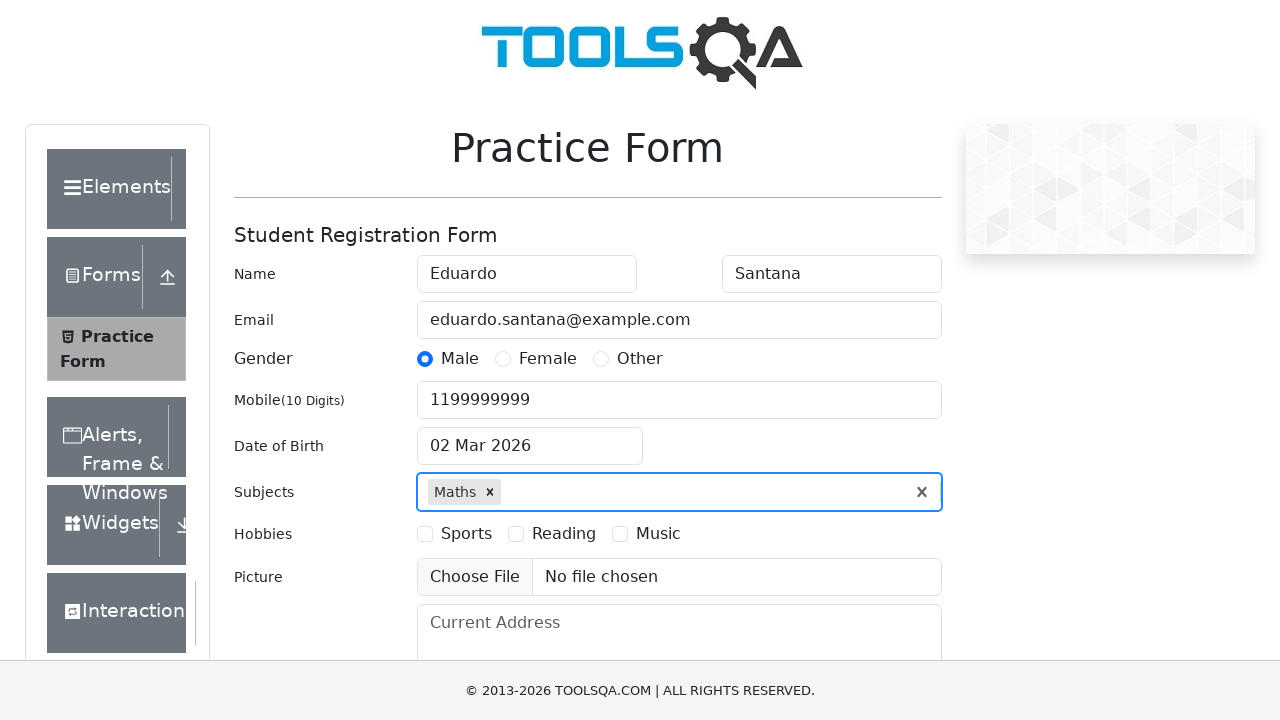

Filled Subjects field with 'Physics' on #subjectsInput
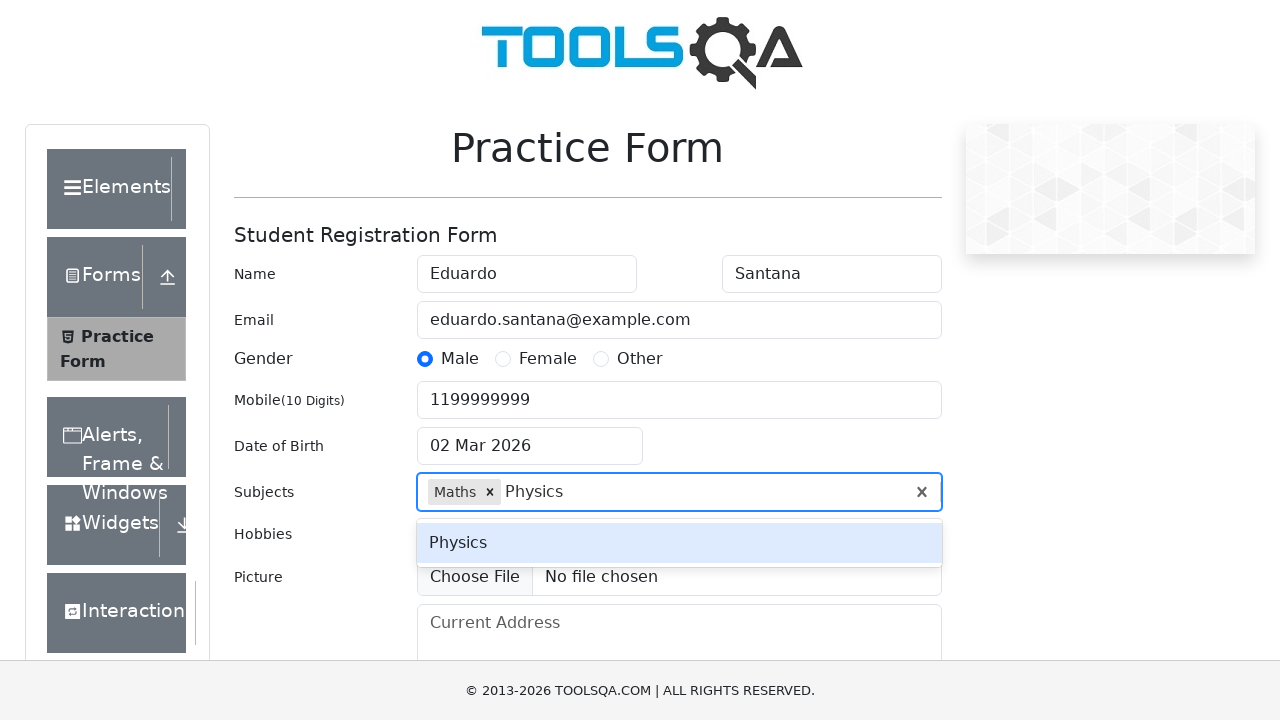

Pressed Enter to add Physics as subject on #subjectsInput
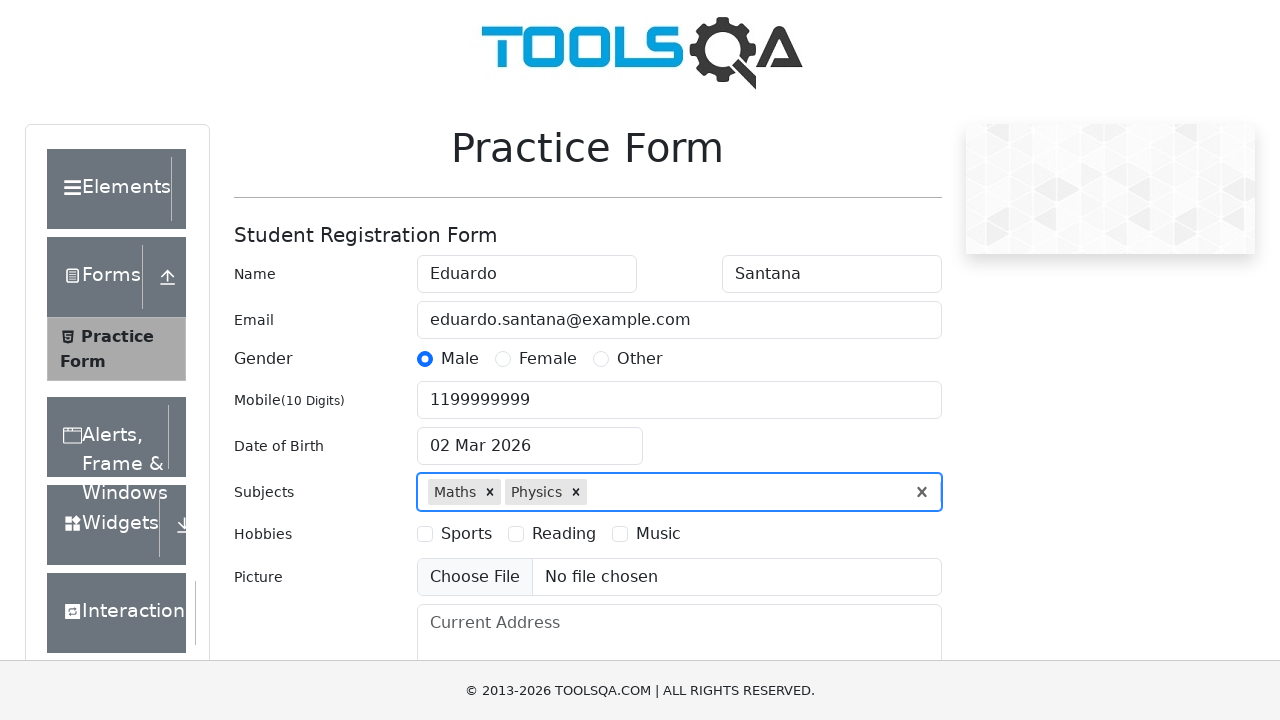

Selected Sports hobby at (466, 534) on xpath=//label[text()='Sports']
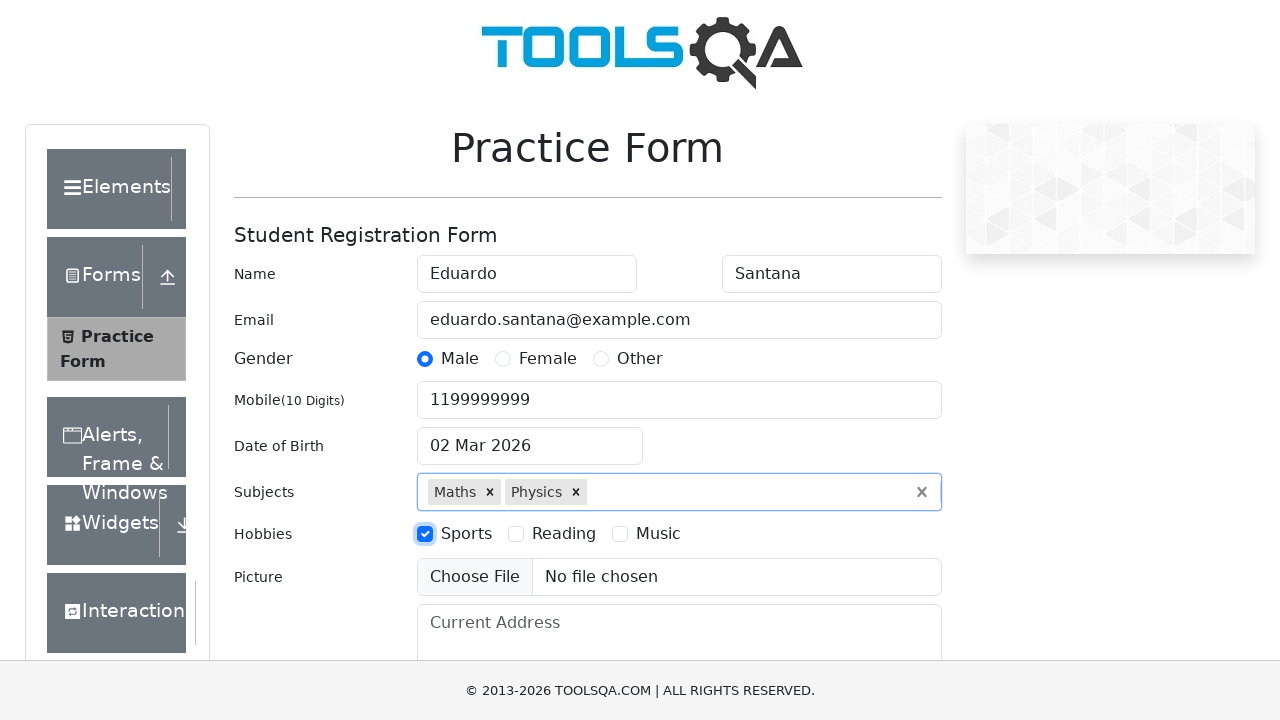

Selected Music hobby at (658, 534) on xpath=//label[text()='Music']
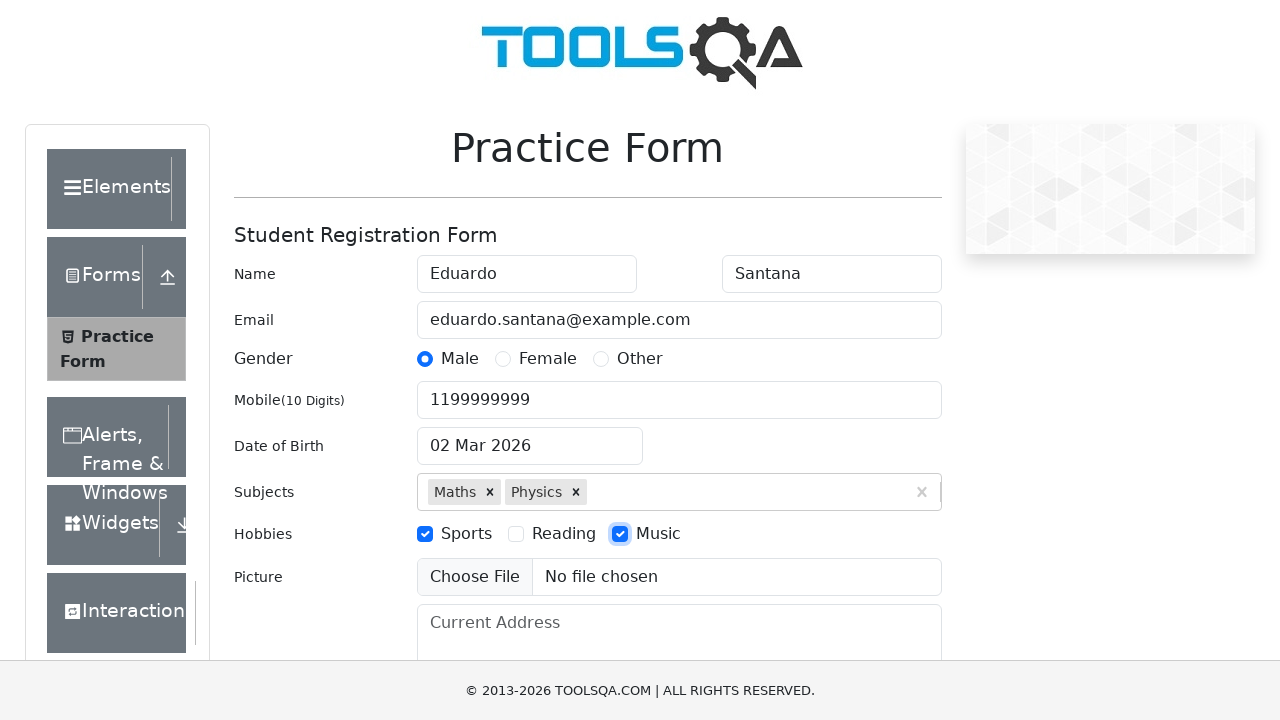

Filled State selection with 'NCR' on #react-select-3-input
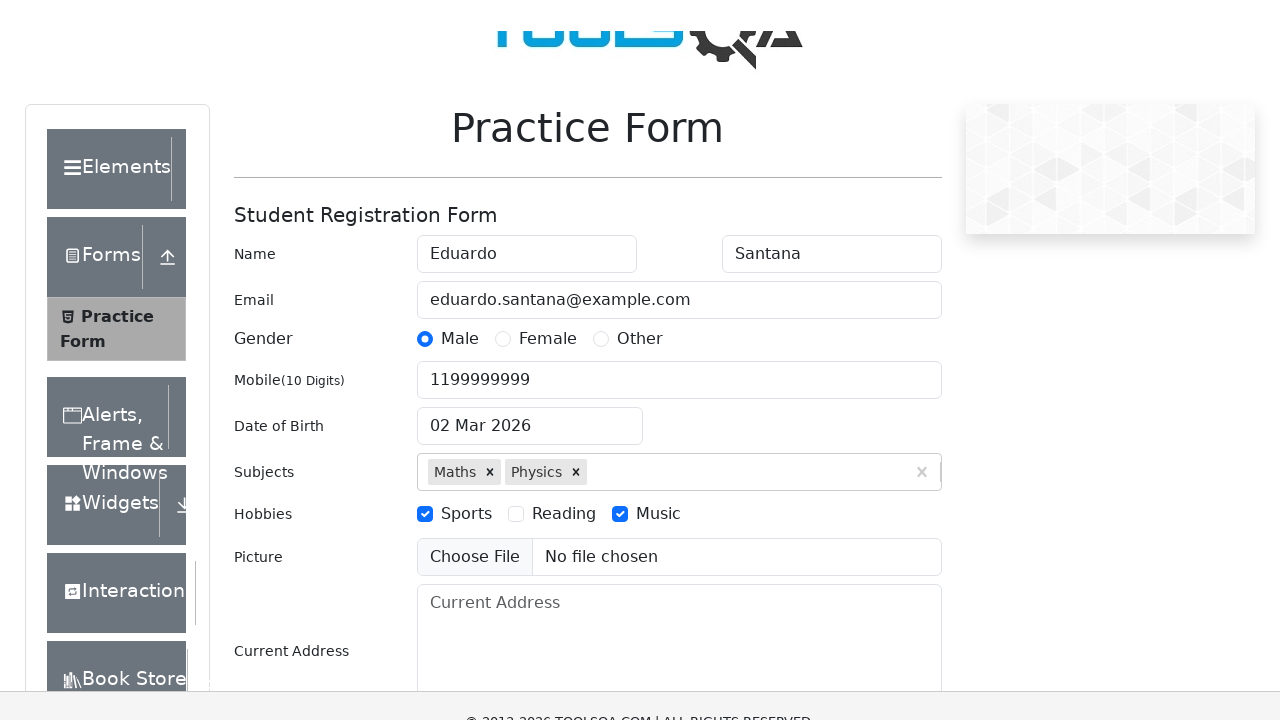

Pressed Enter to select NCR as state on #react-select-3-input
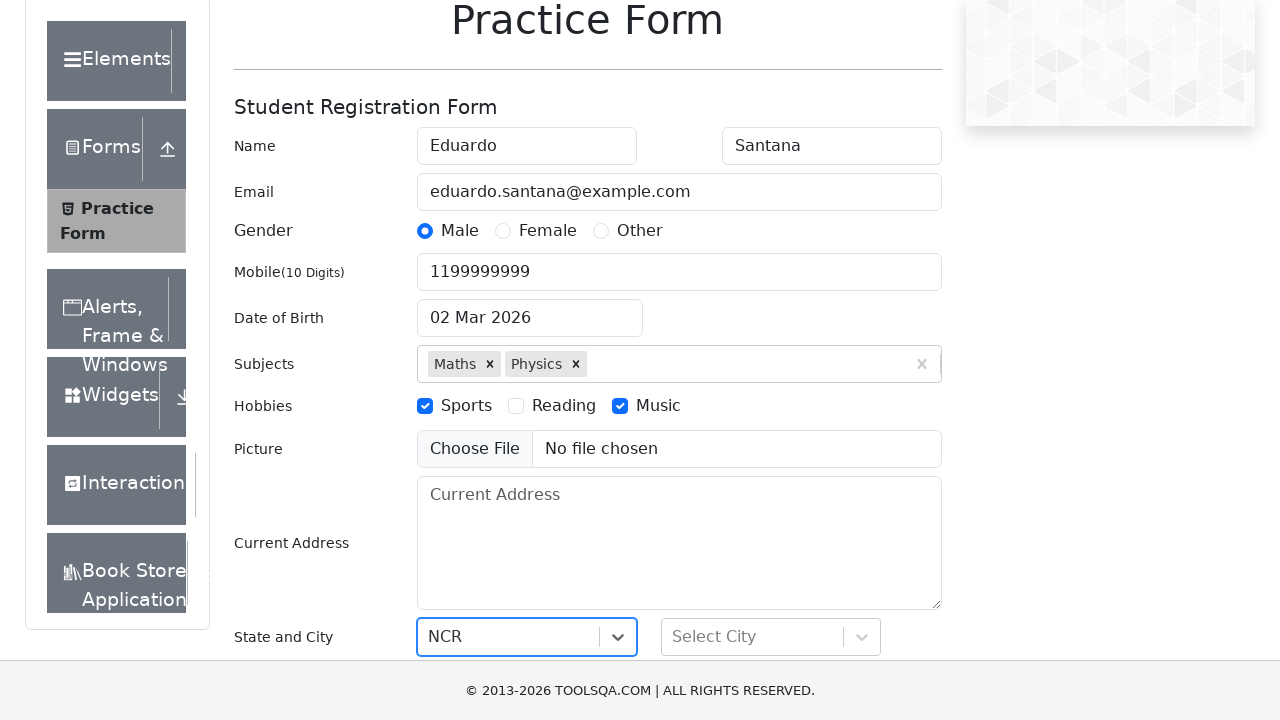

Filled City selection with 'Delhi' on #react-select-4-input
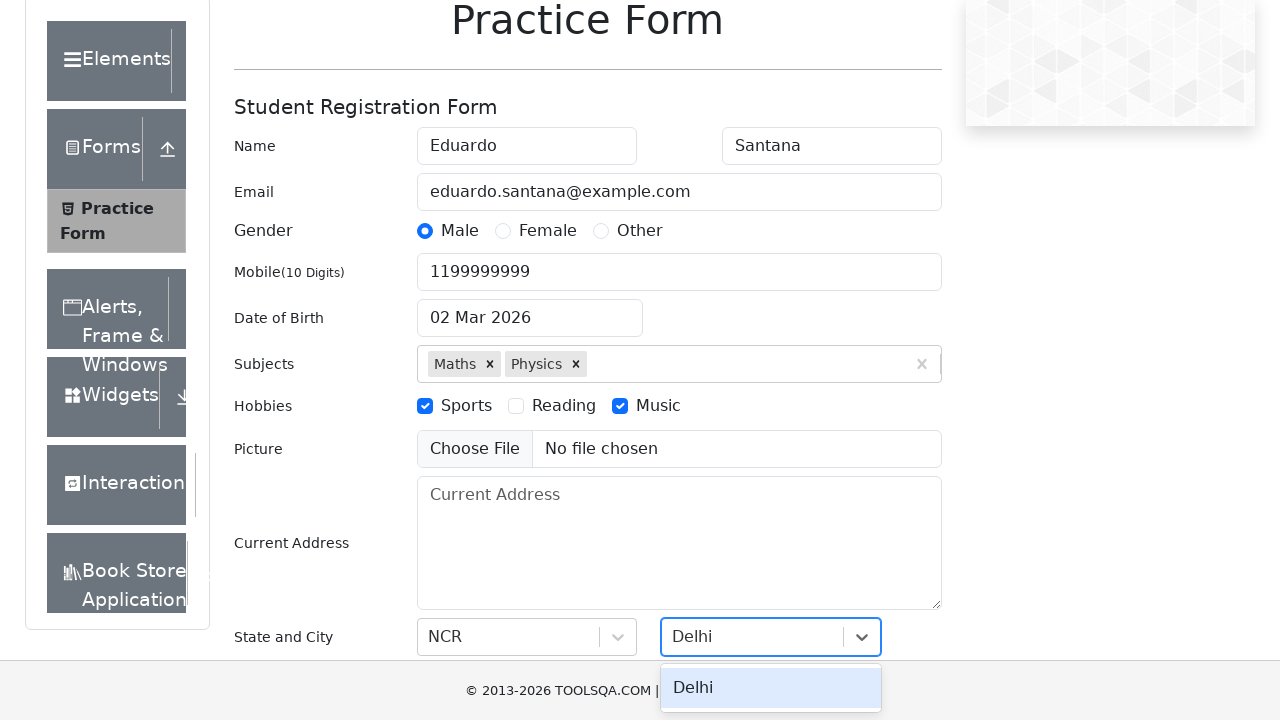

Pressed Enter to select Delhi as city on #react-select-4-input
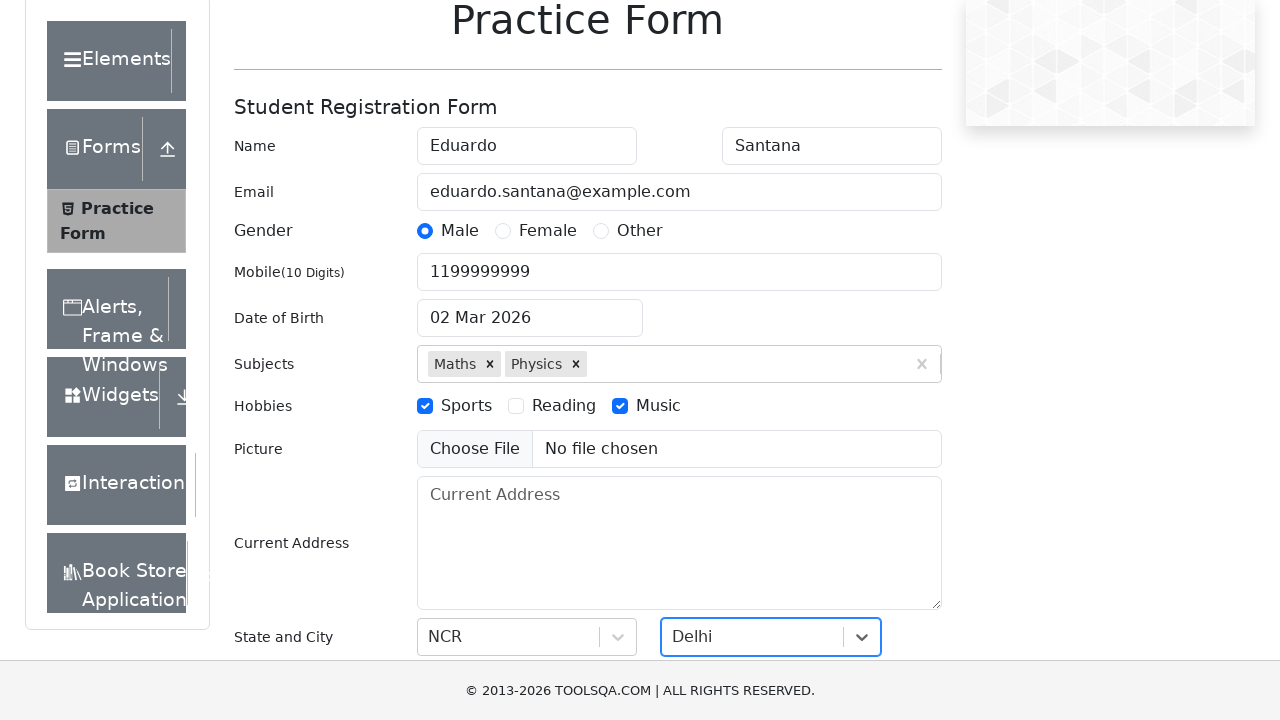

Filled Current Address with 'Av. Beira Rio, 41 - Jardim Jordão' on #currentAddress
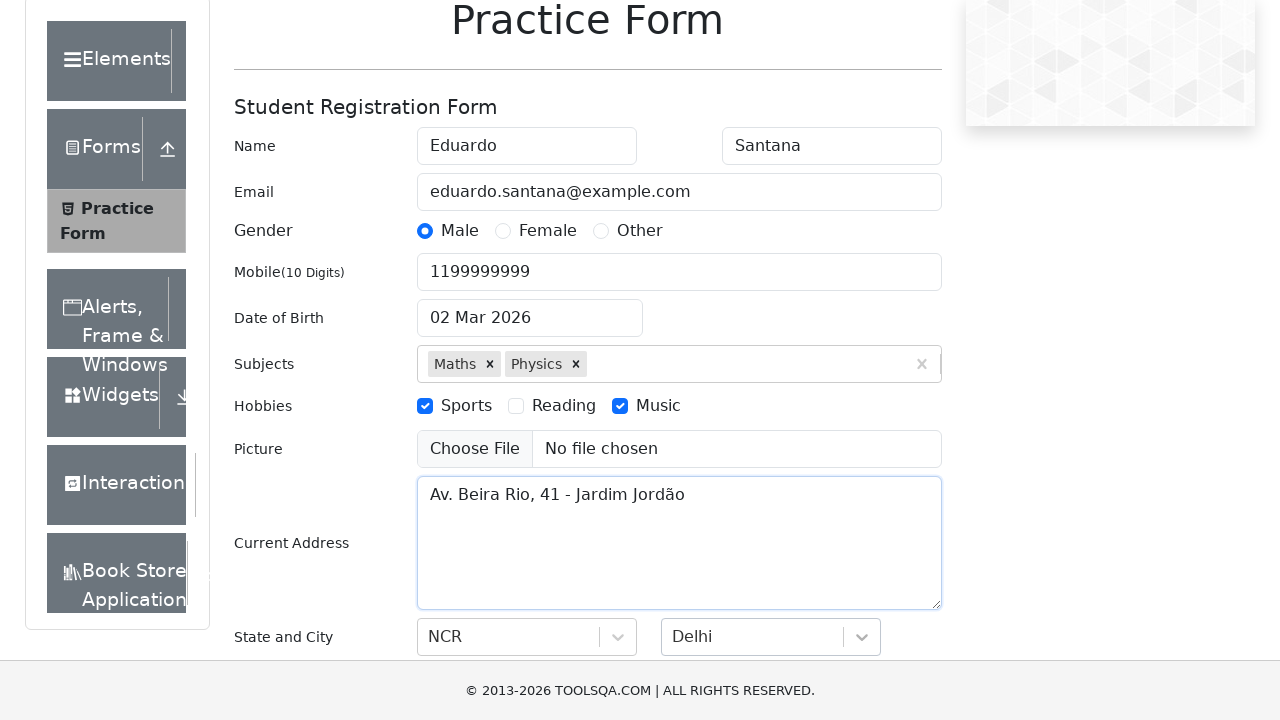

Clicked Submit button to submit the form at (885, 499) on #submit
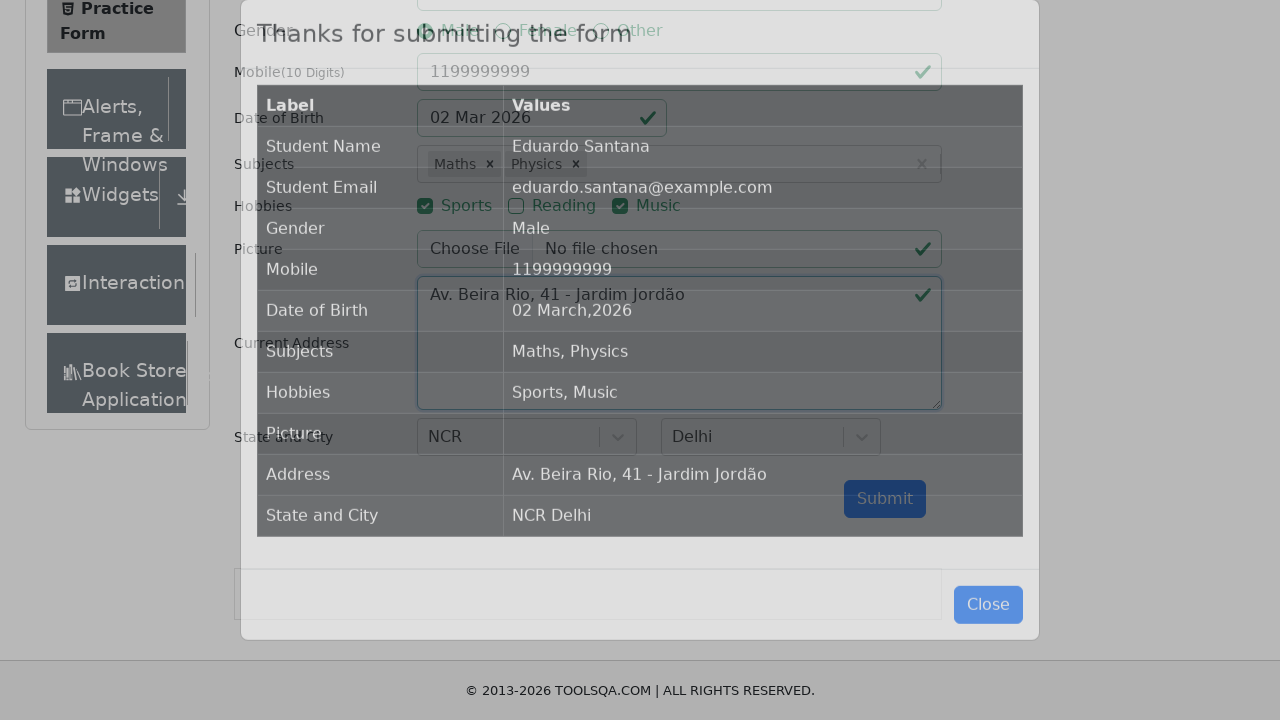

Confirmation popup appeared
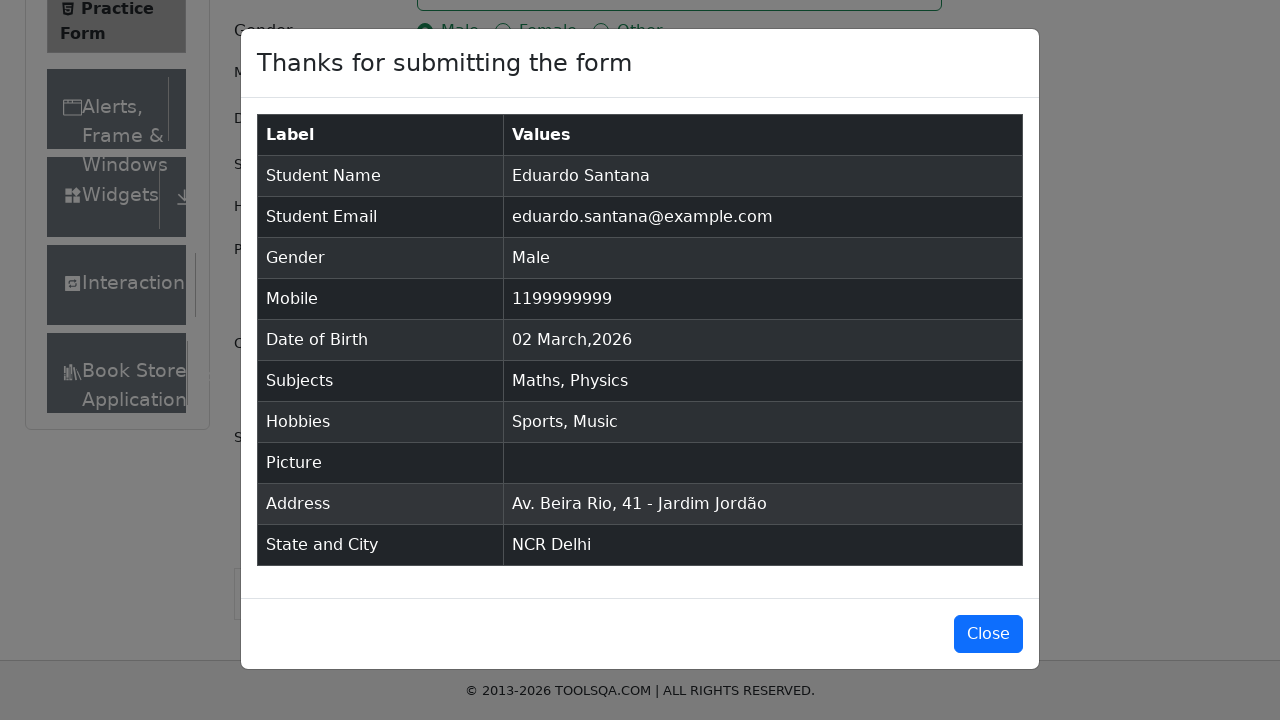

Closed the confirmation popup at (988, 634) on #closeLargeModal
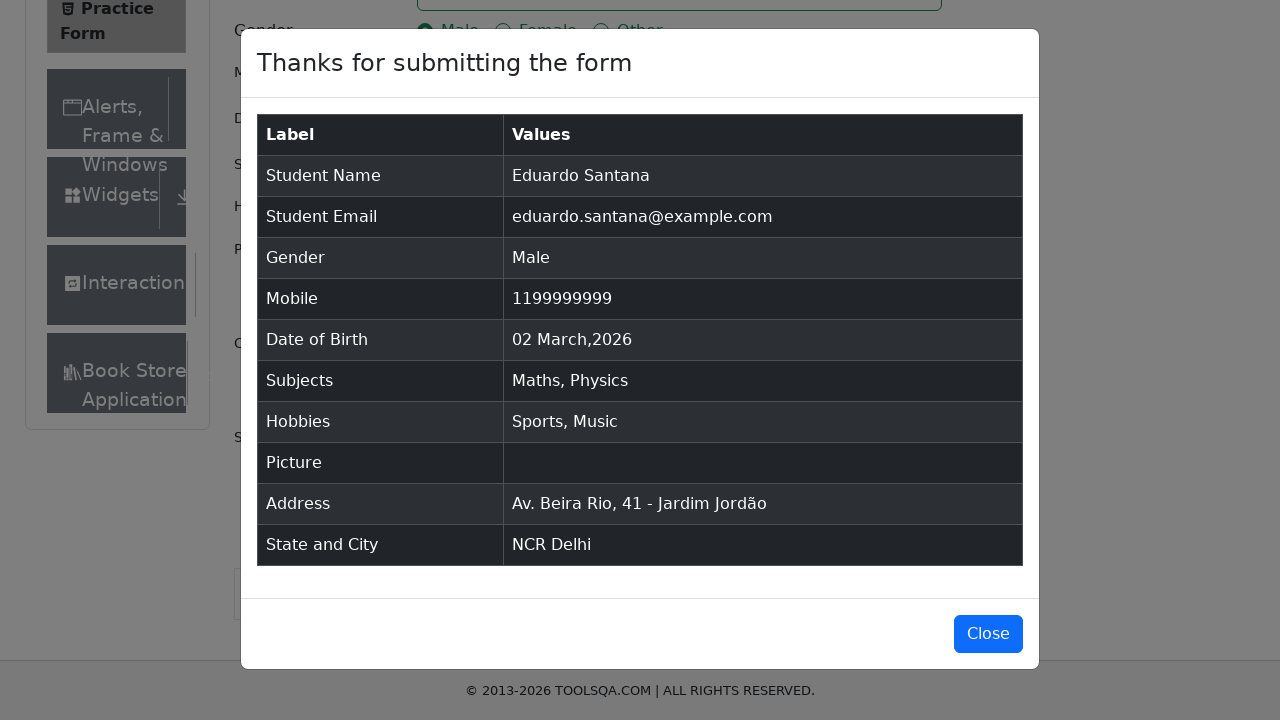

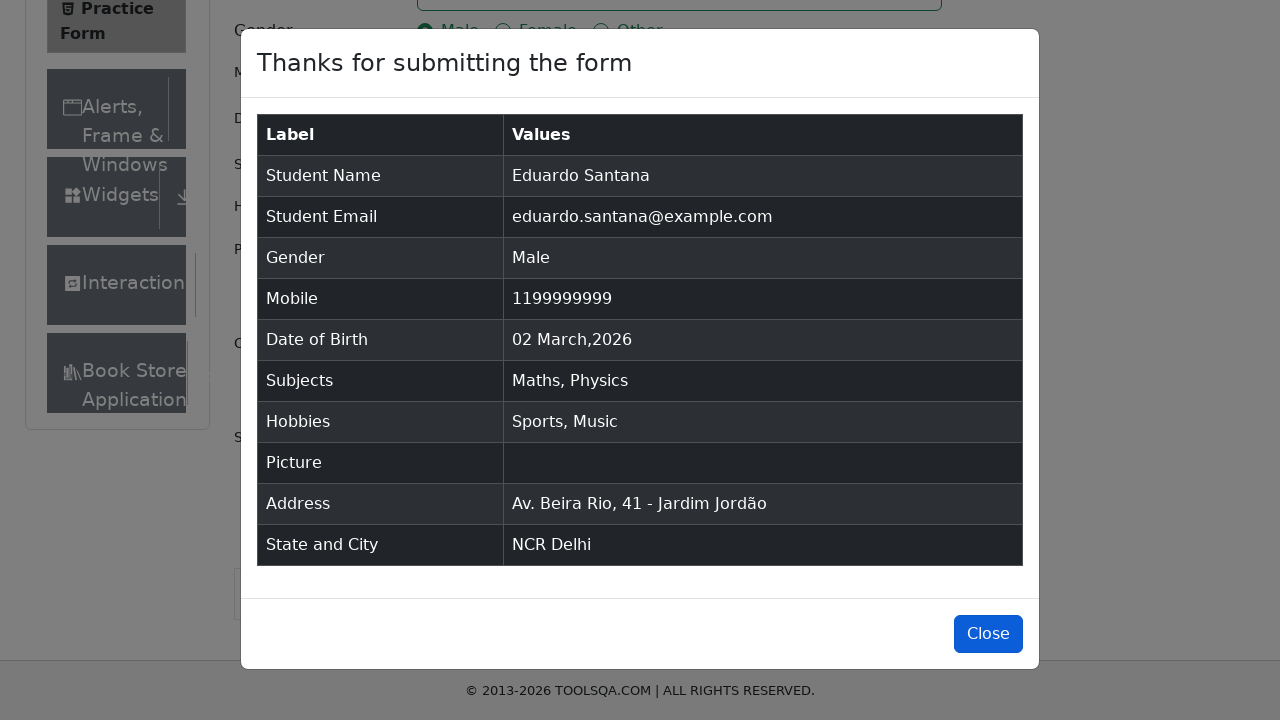